Tests dynamic controls functionality by clicking the Enable button and verifying the textbox becomes enabled and displays a success message

Starting URL: https://the-internet.herokuapp.com/dynamic_controls

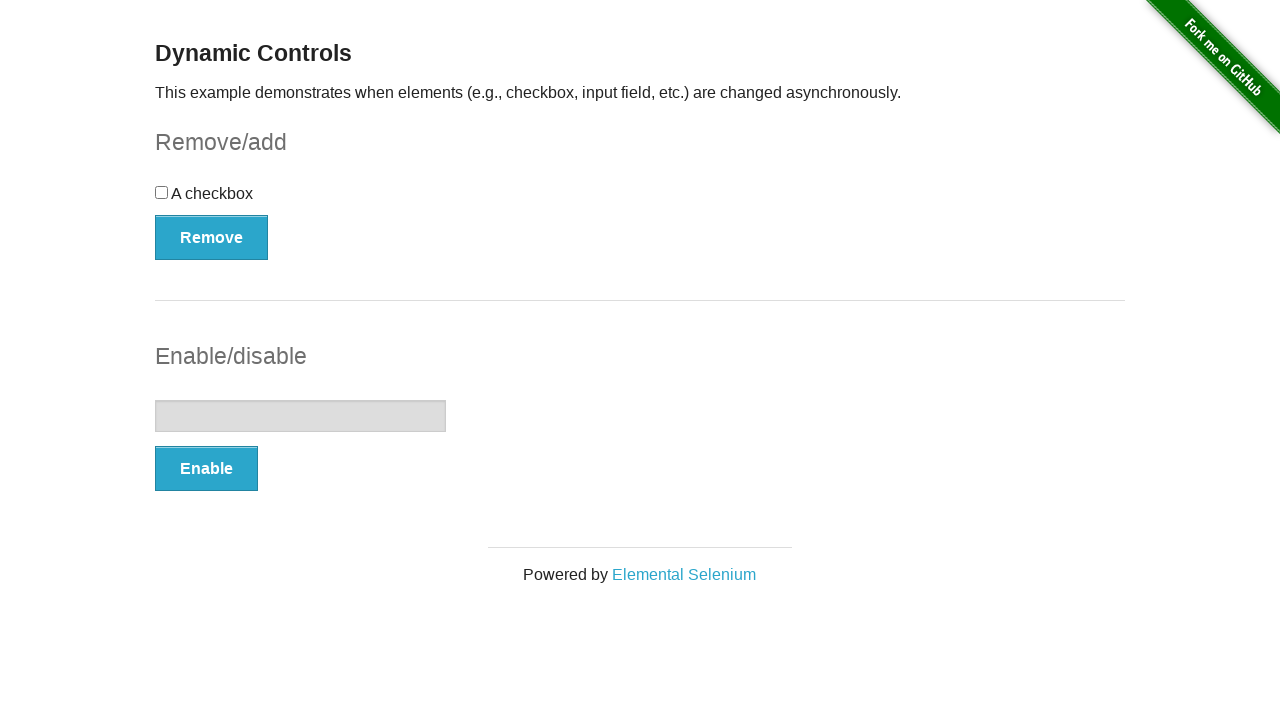

Verified textbox is initially disabled
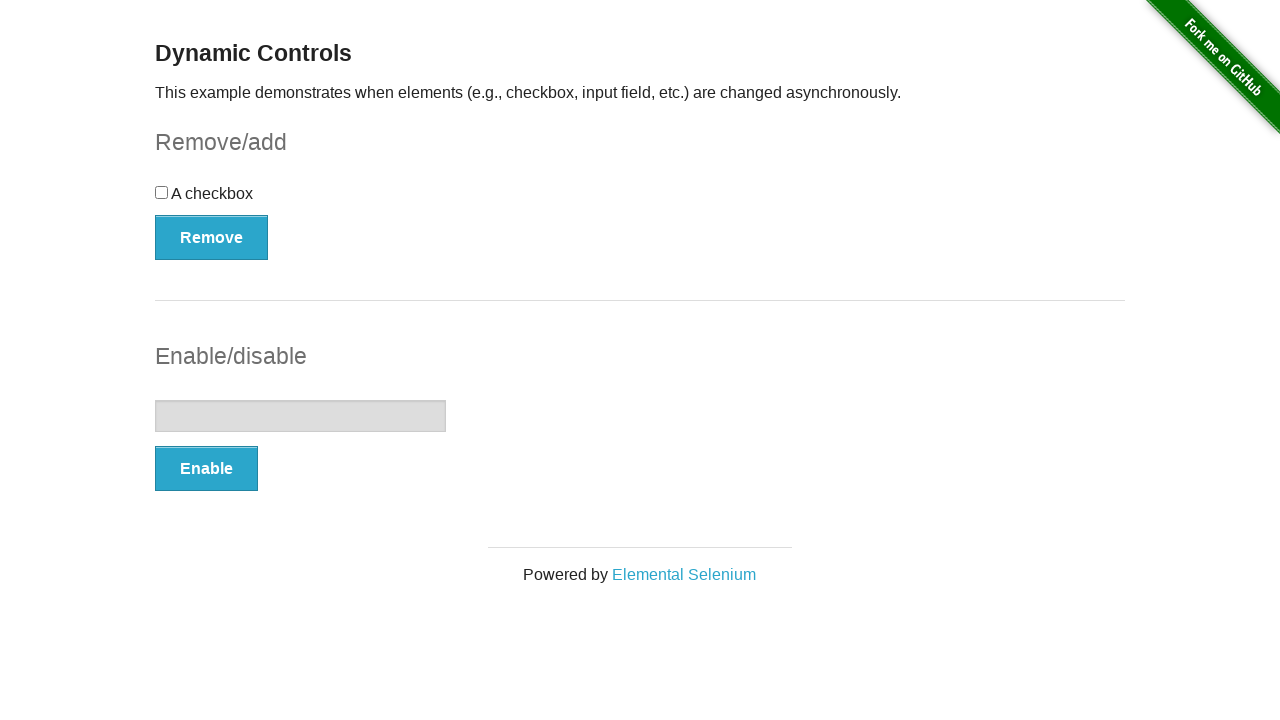

Clicked the Enable button at (206, 469) on xpath=//*[text()='Enable']
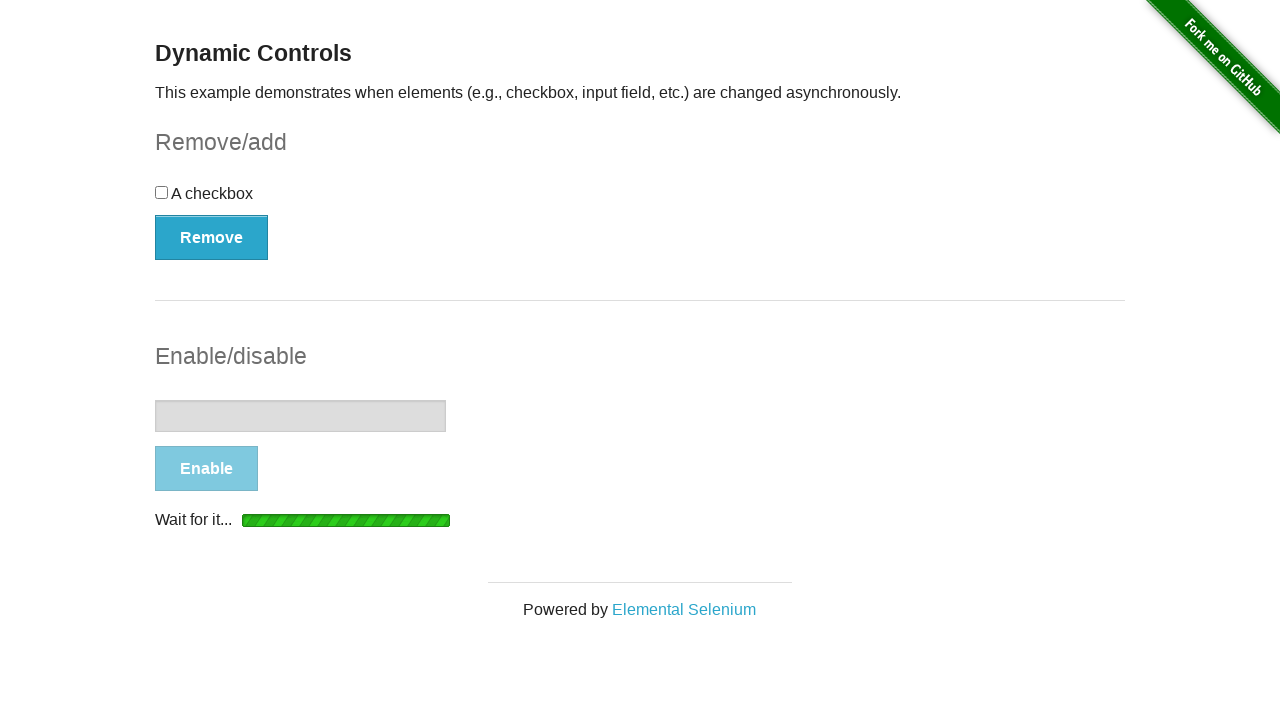

Textbox became visible
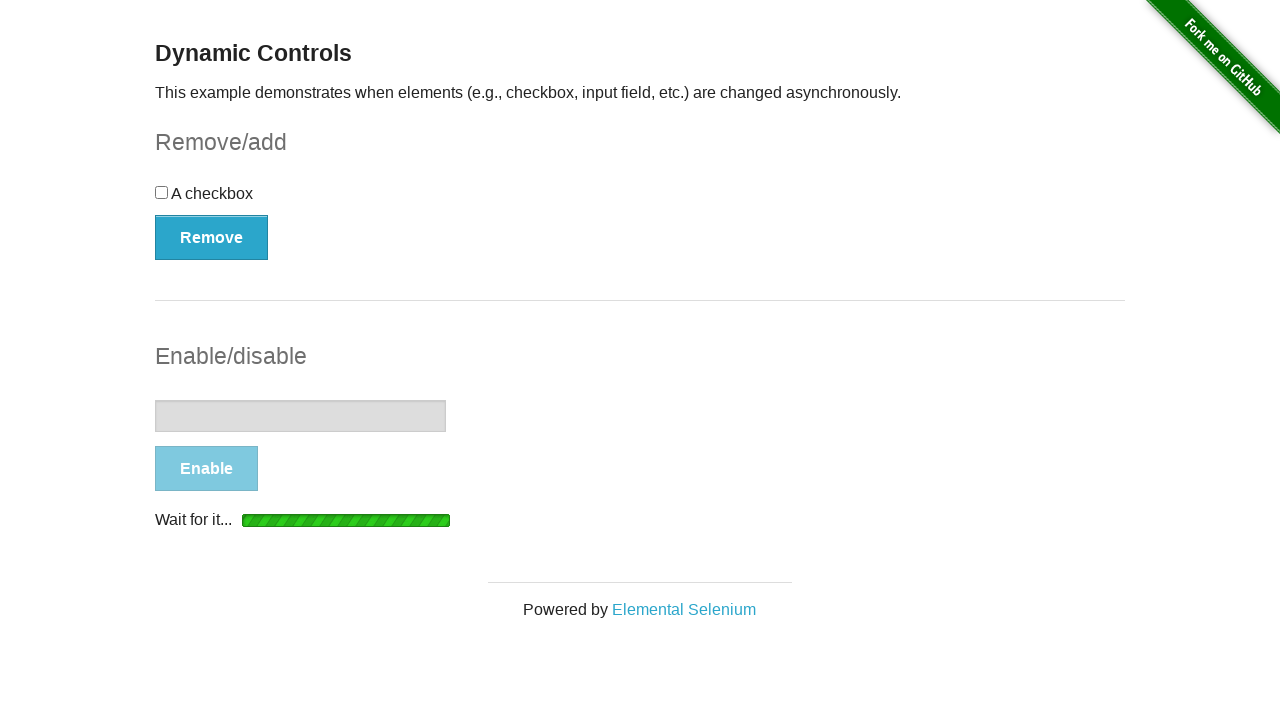

Success message appeared
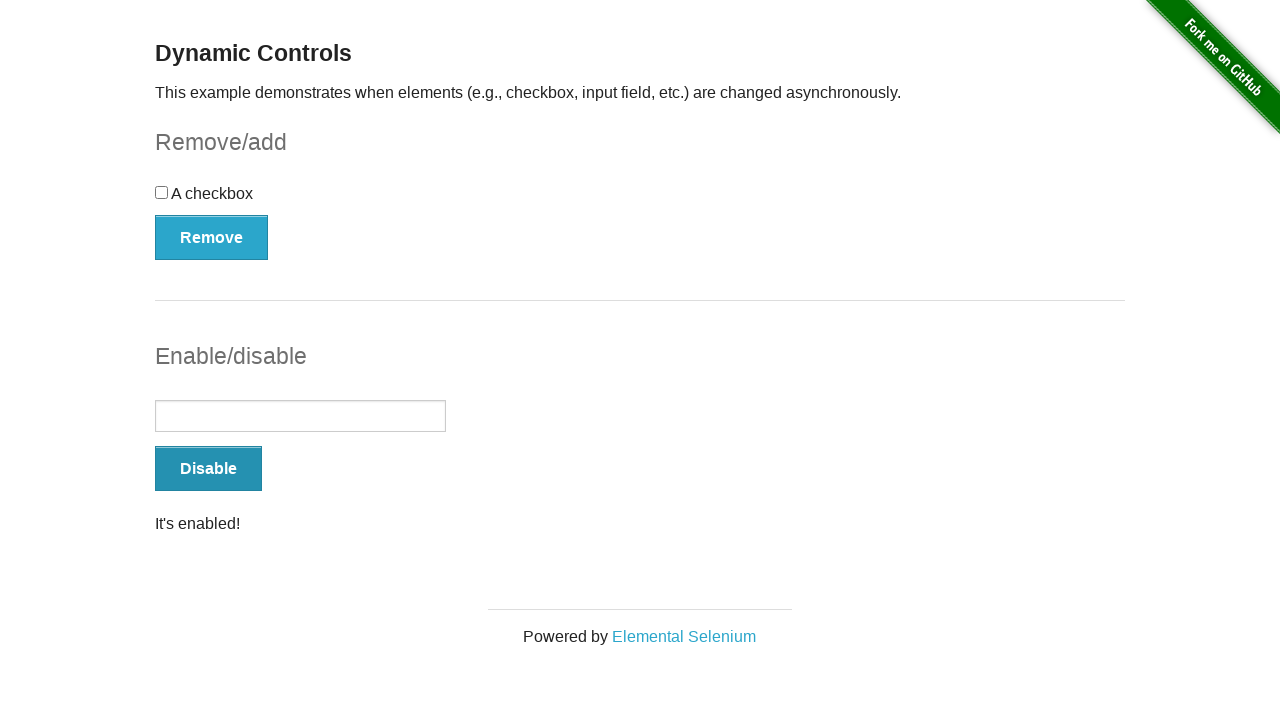

Verified success message is visible
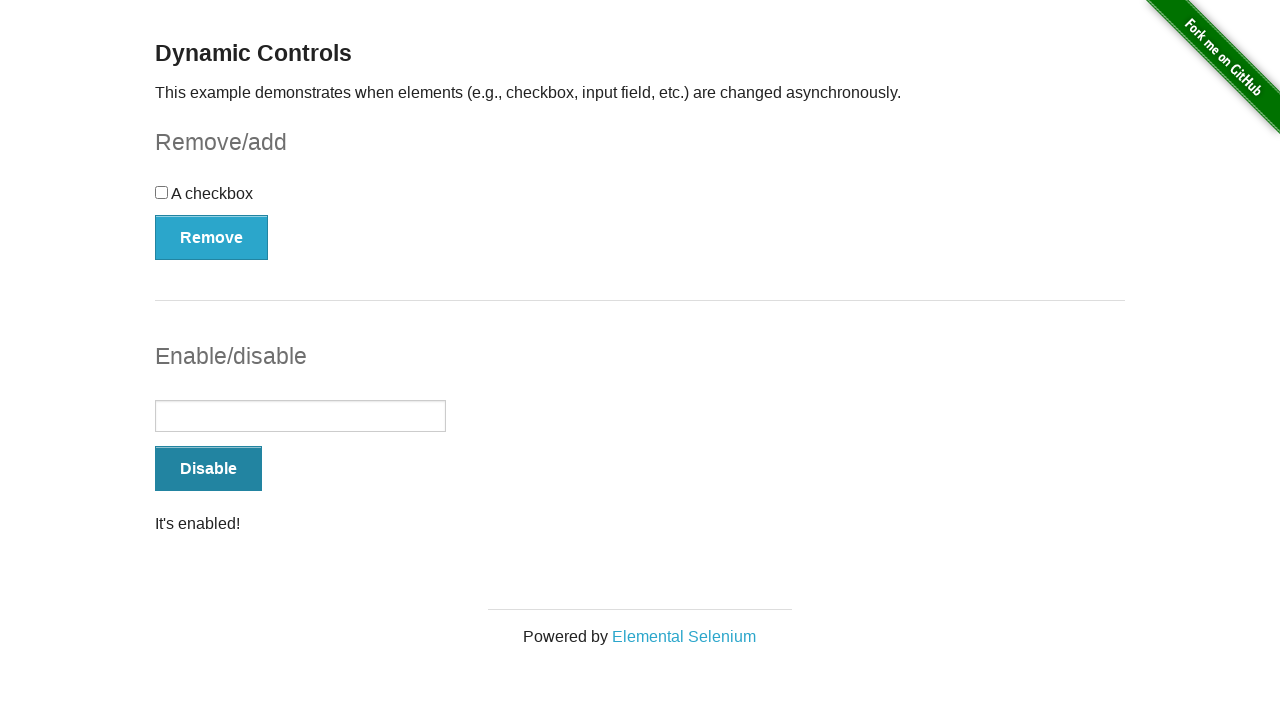

Verified textbox is now enabled
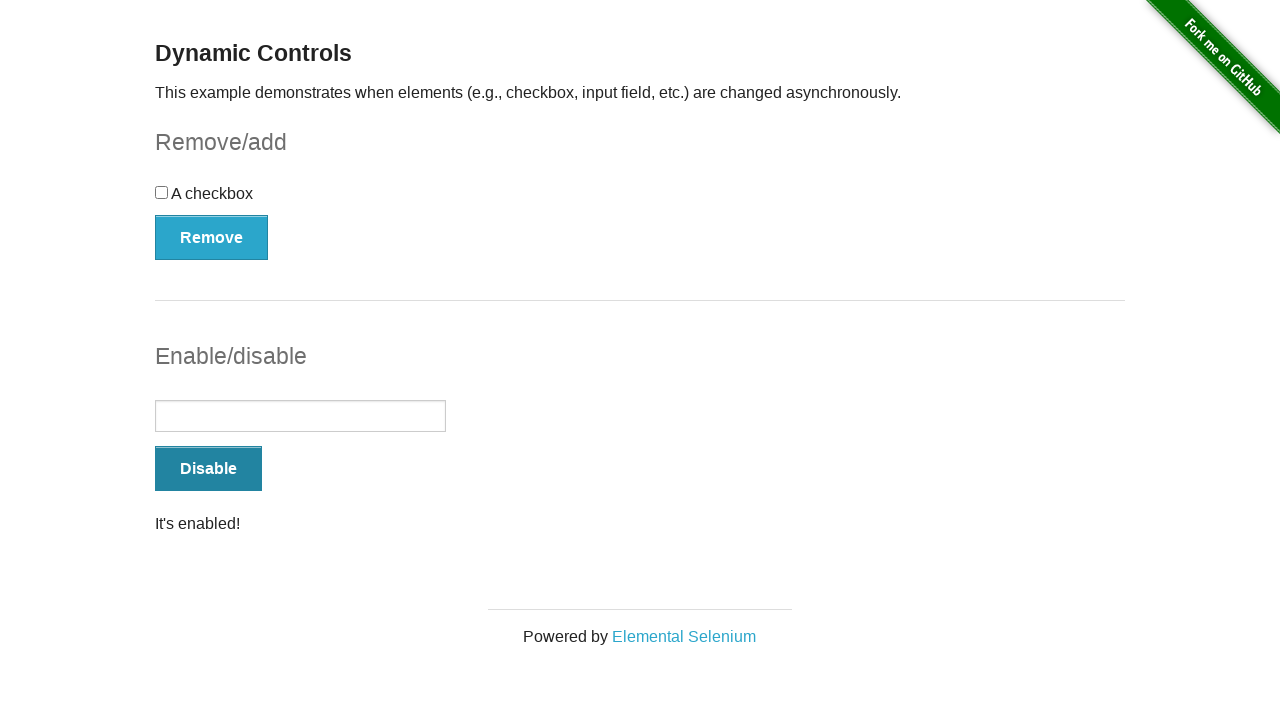

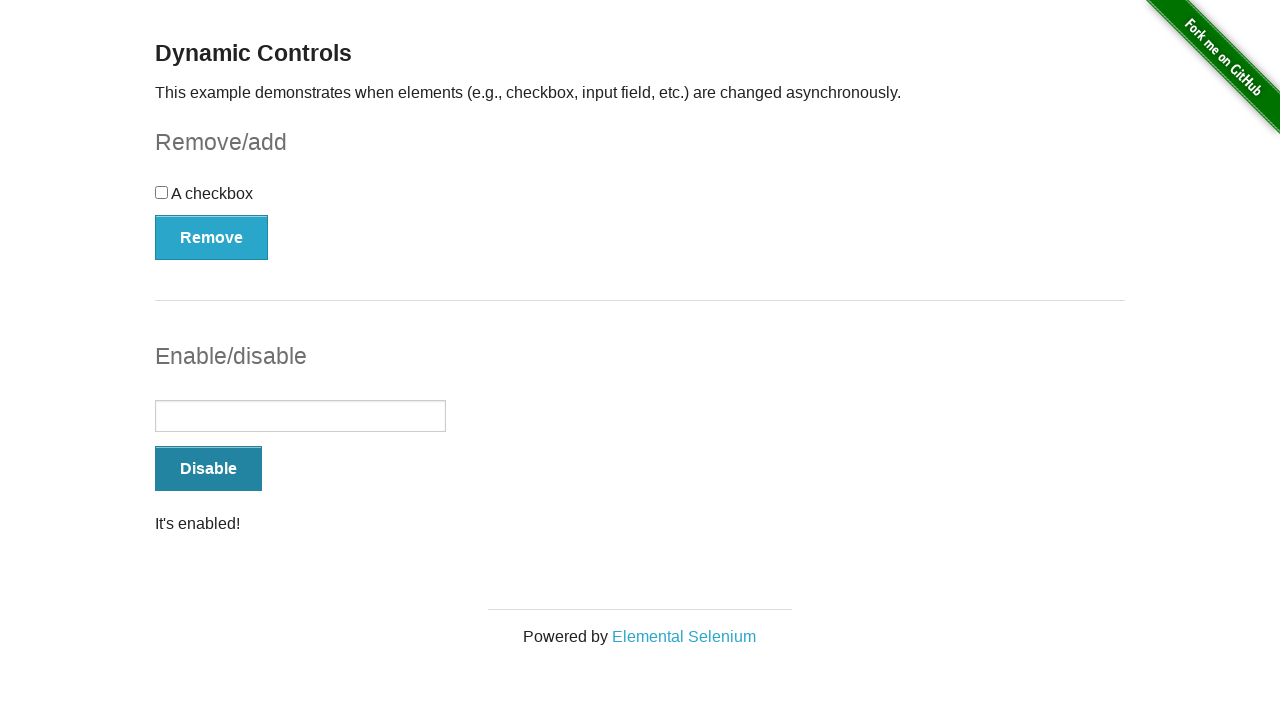